Navigates to a nested frames page and switches between frames to access content in the middle frame

Starting URL: https://the-internet.herokuapp.com/

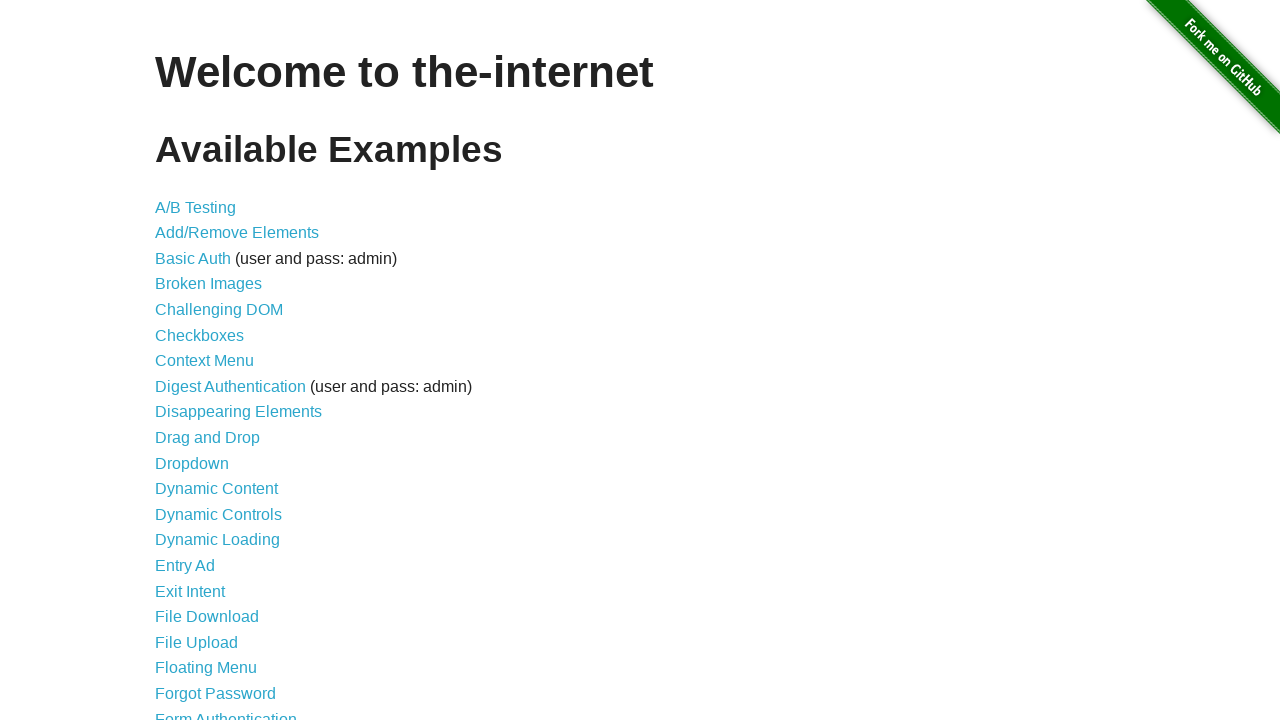

Clicked on Nested Frames link at (210, 395) on xpath=//a[.='Nested Frames']
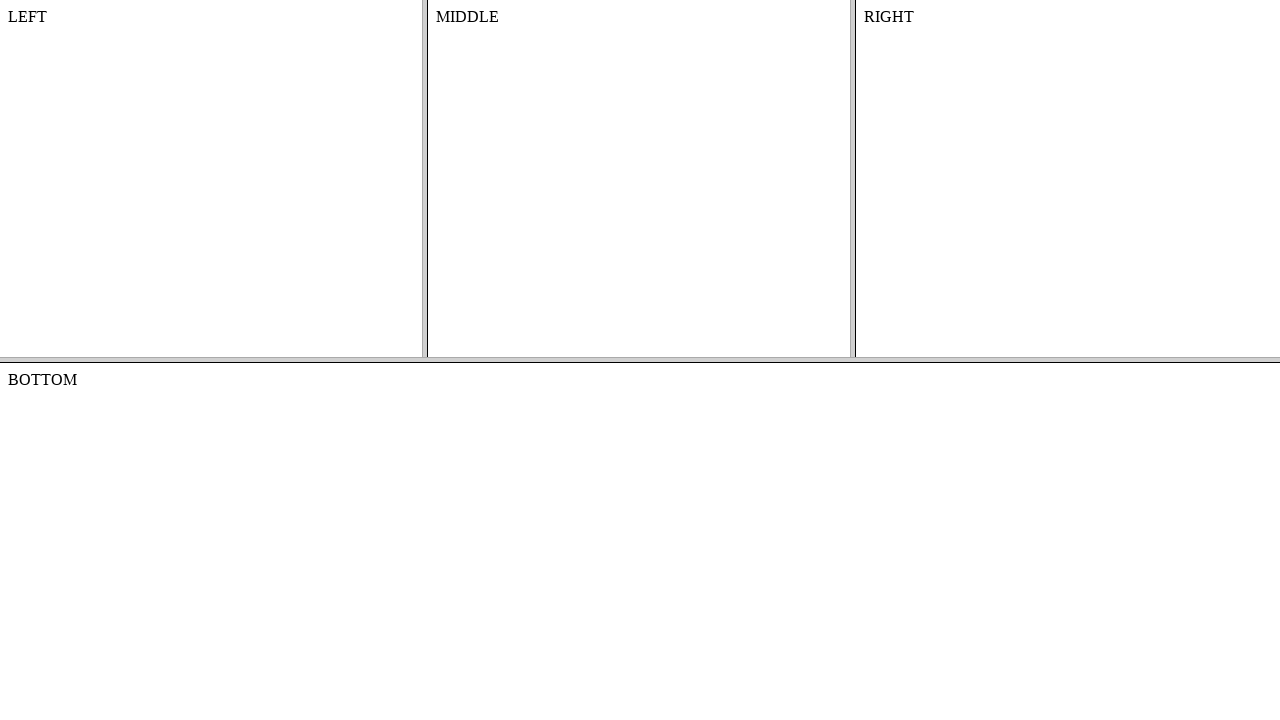

Verified number of frames on page: 2
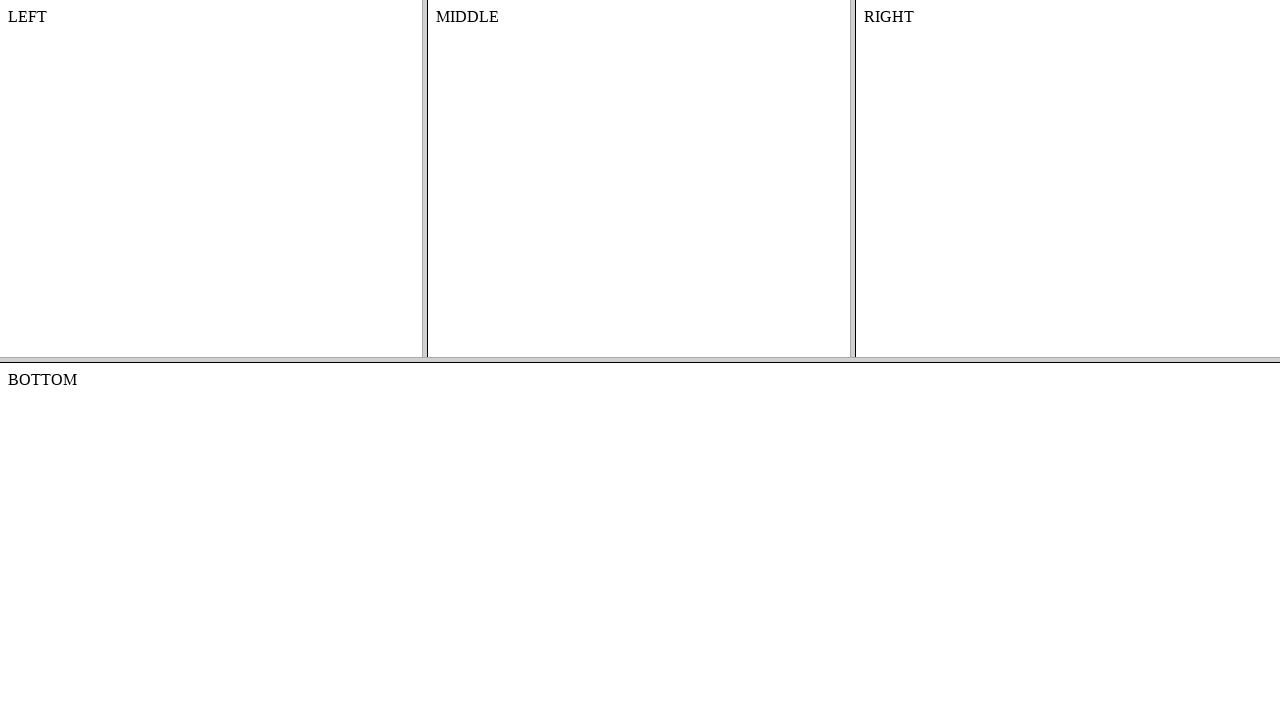

Switched to top frame
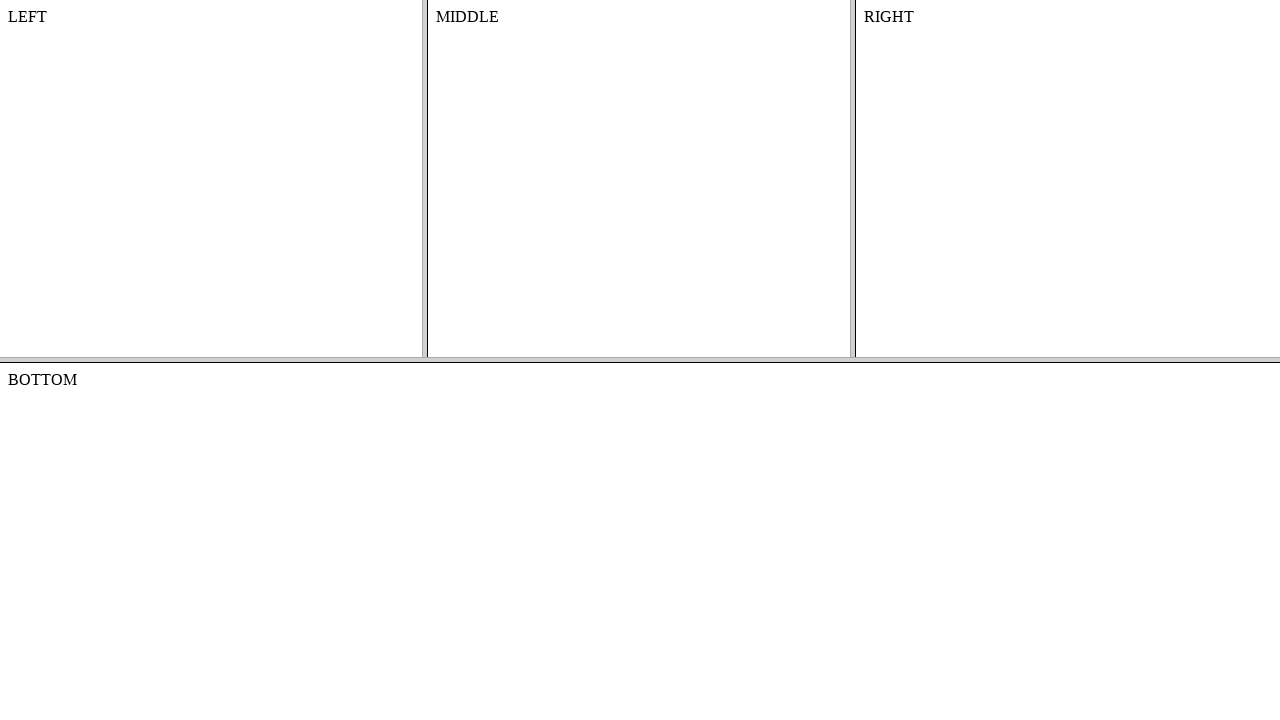

Retrieved content from middle frame: 'MIDDLE'
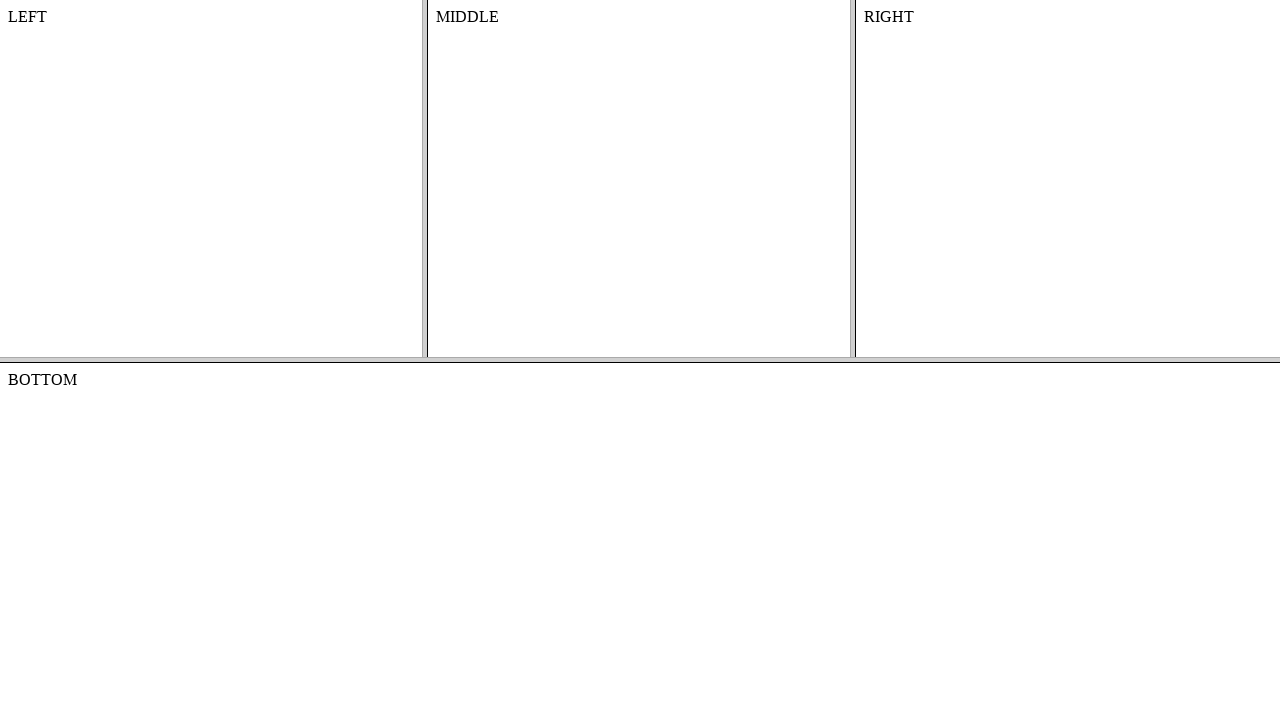

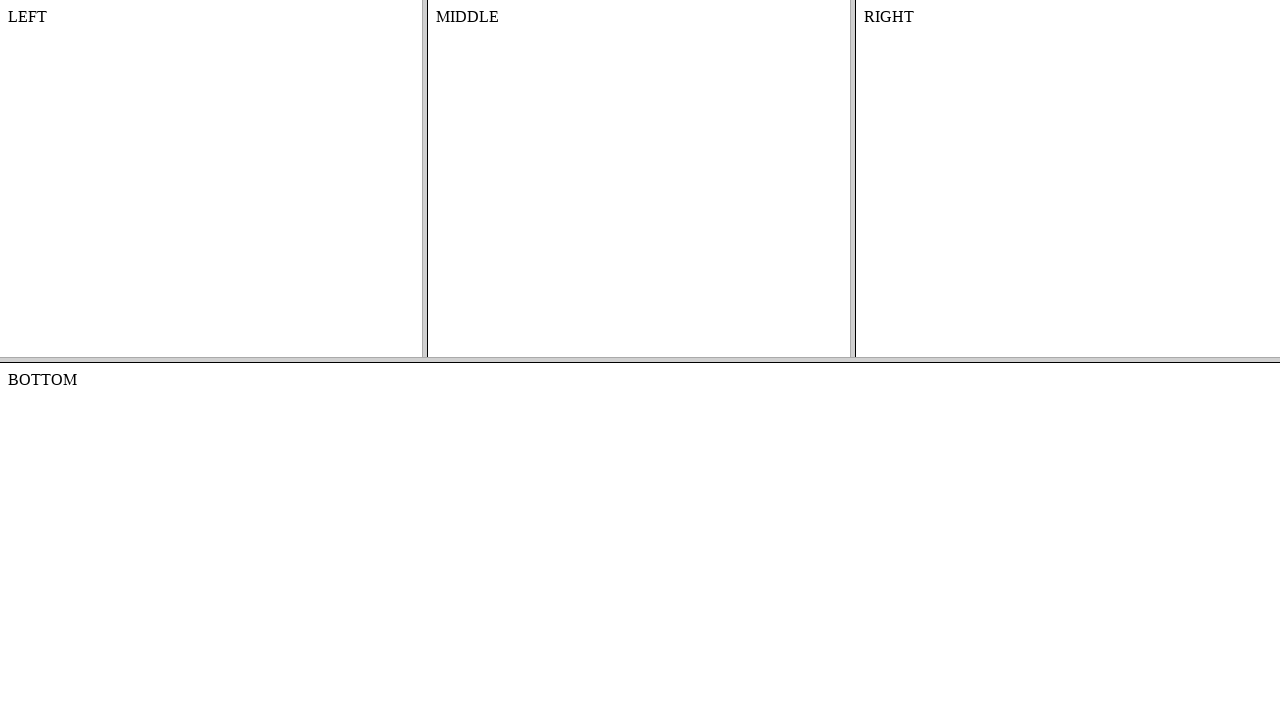